Counts links on a webpage, focuses on footer section links, opens each footer link in a new tab using Ctrl+Enter, then switches through all tabs to verify they opened correctly

Starting URL: http://qaclickacademy.com/practice.php

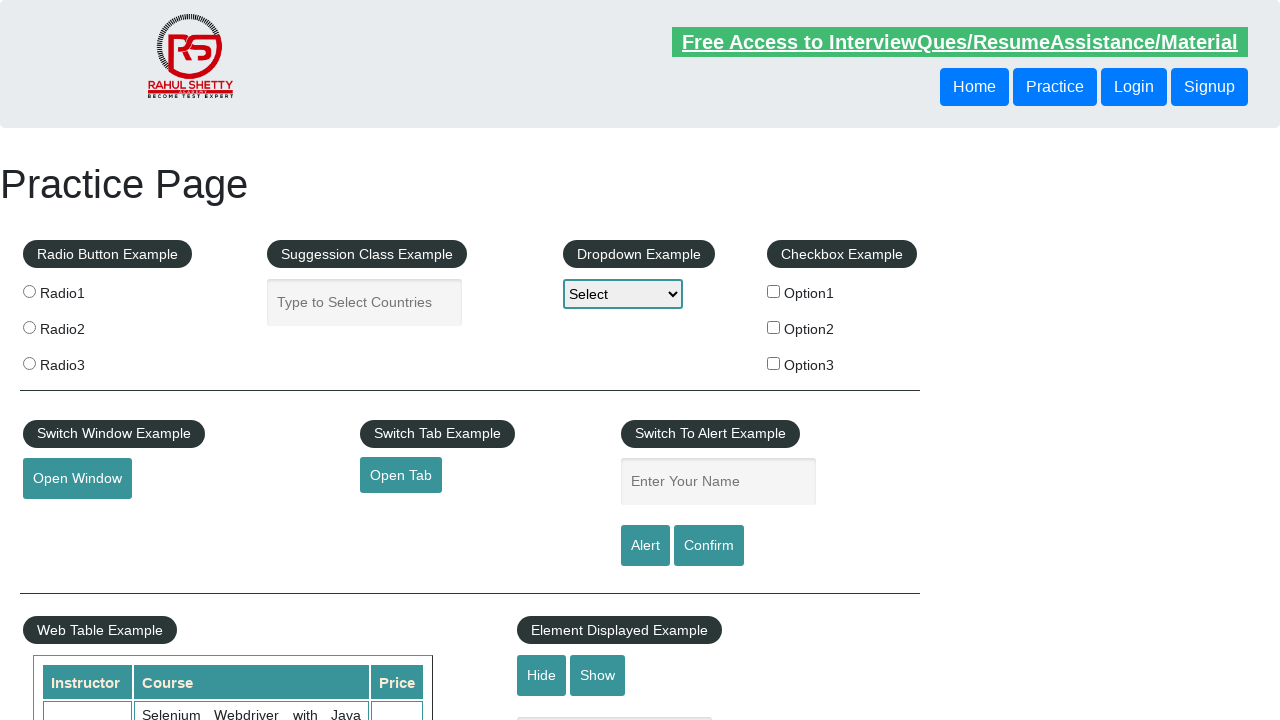

Counted total links on page: 27
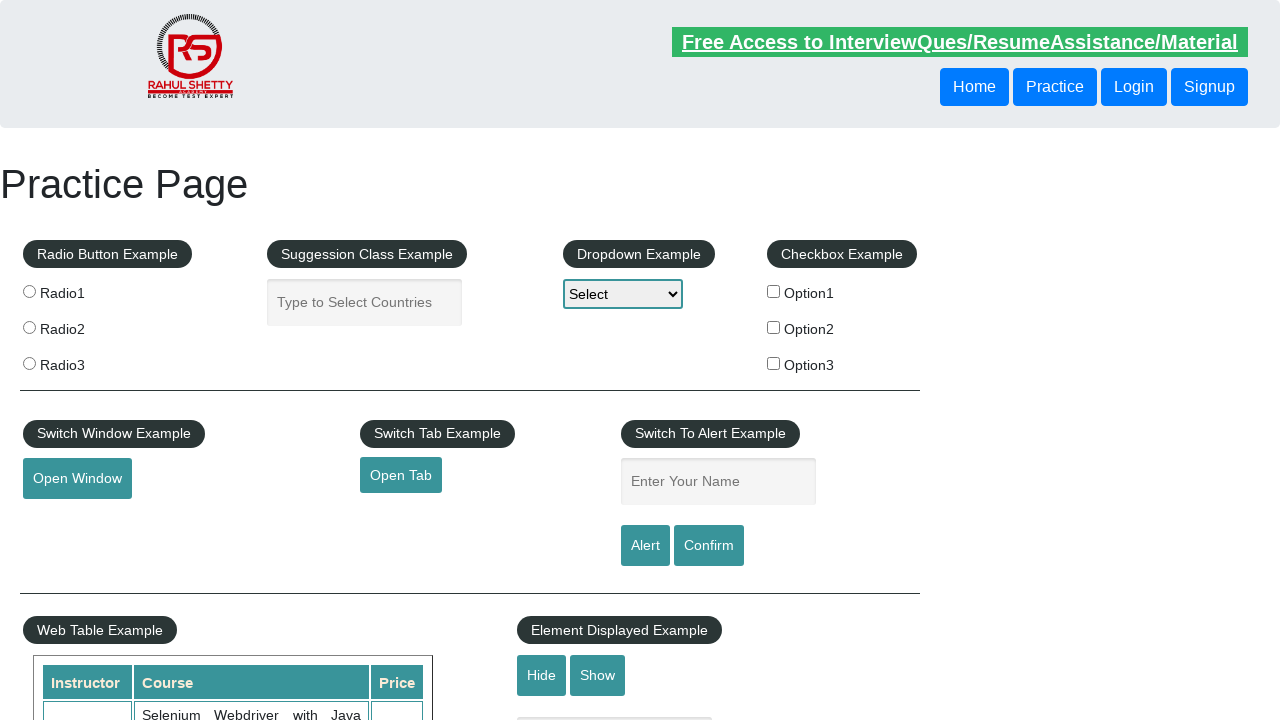

Located footer section (div#gf-BIG)
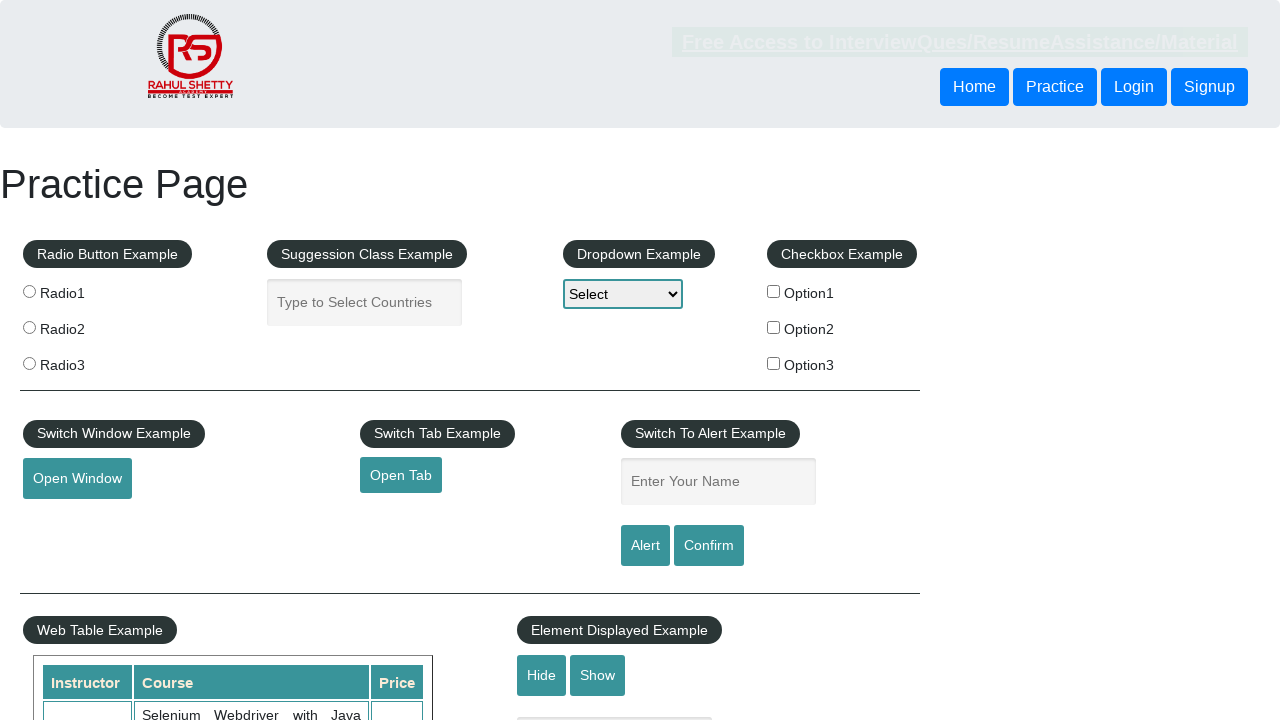

Counted links in footer: 20
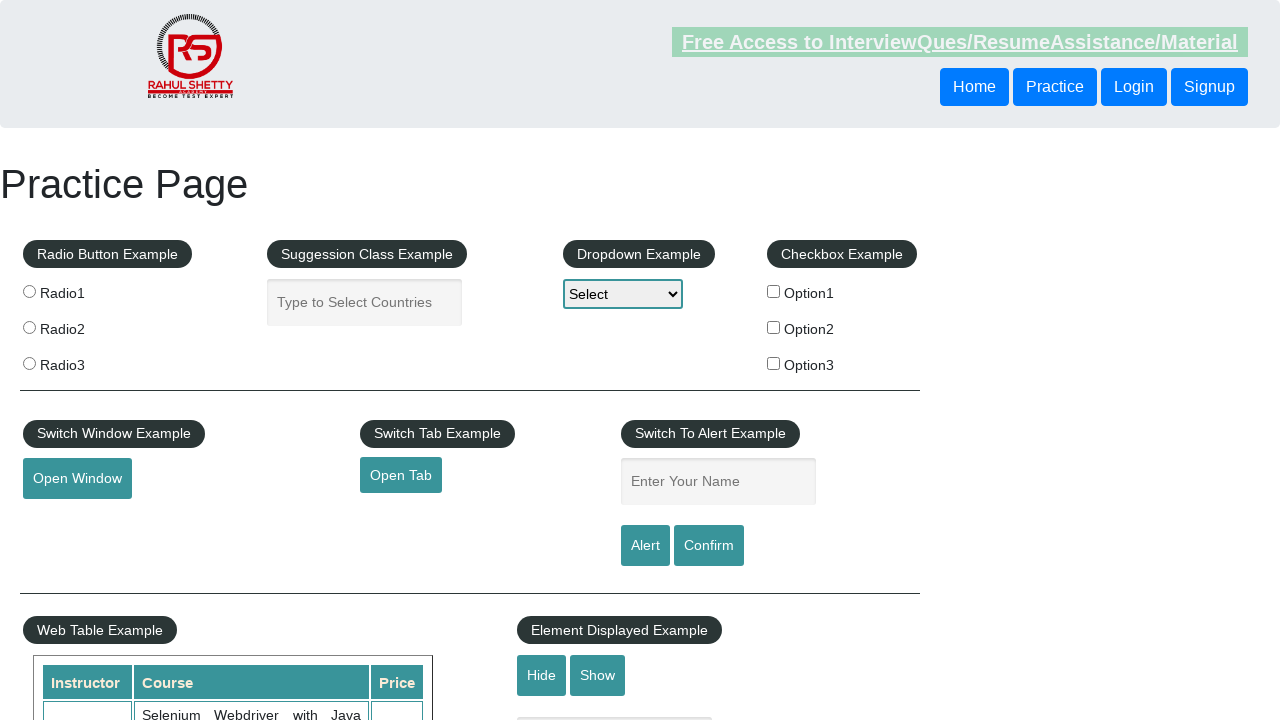

Located footer first column
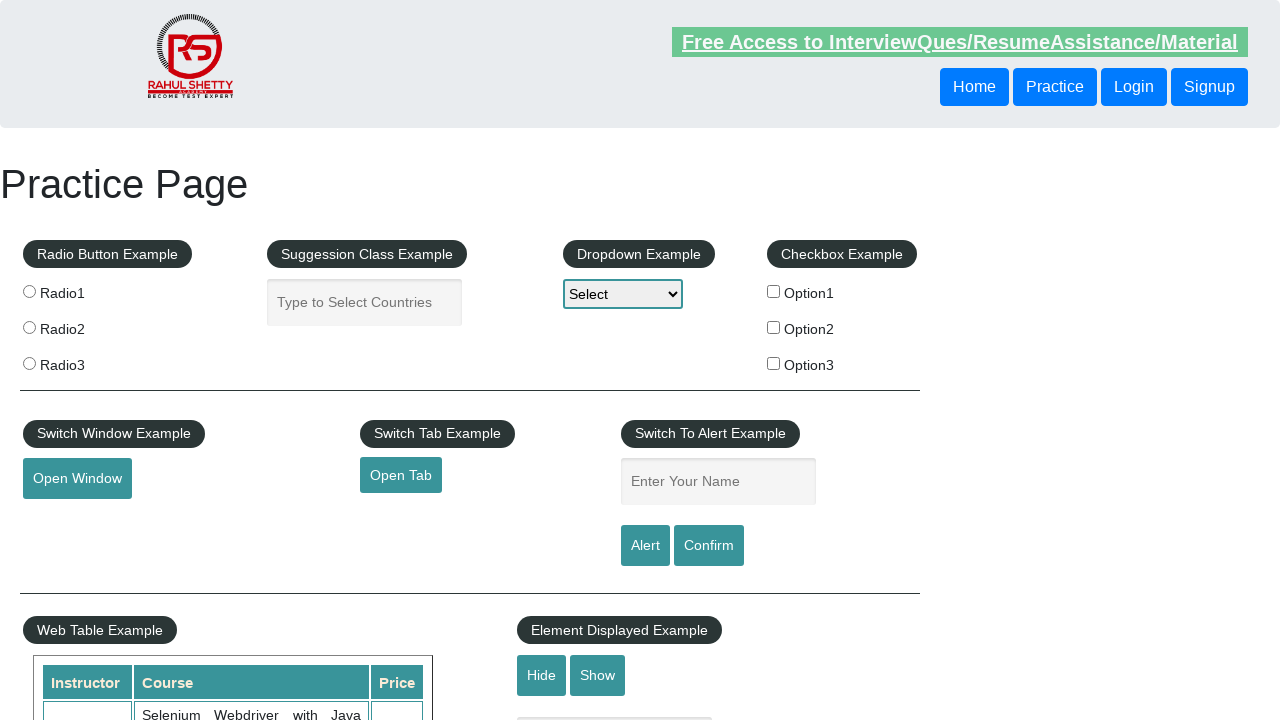

Counted links in footer first column: 5
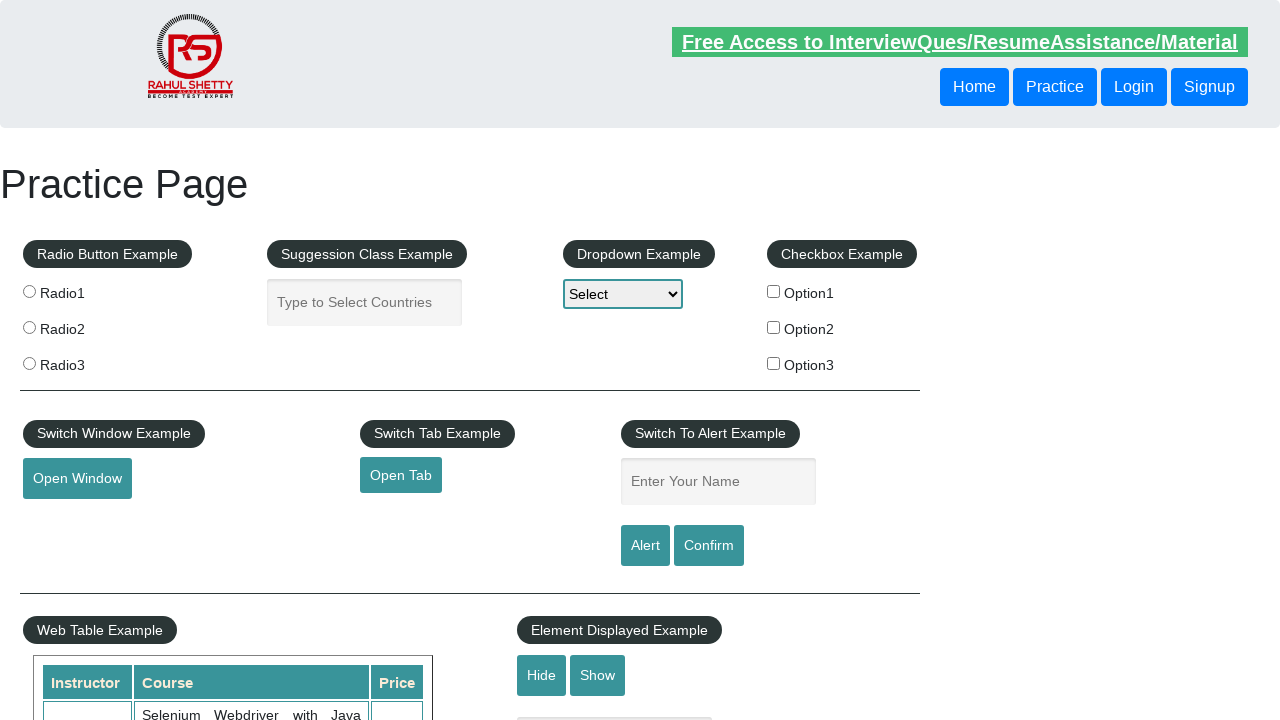

Selected footer link 1 for opening
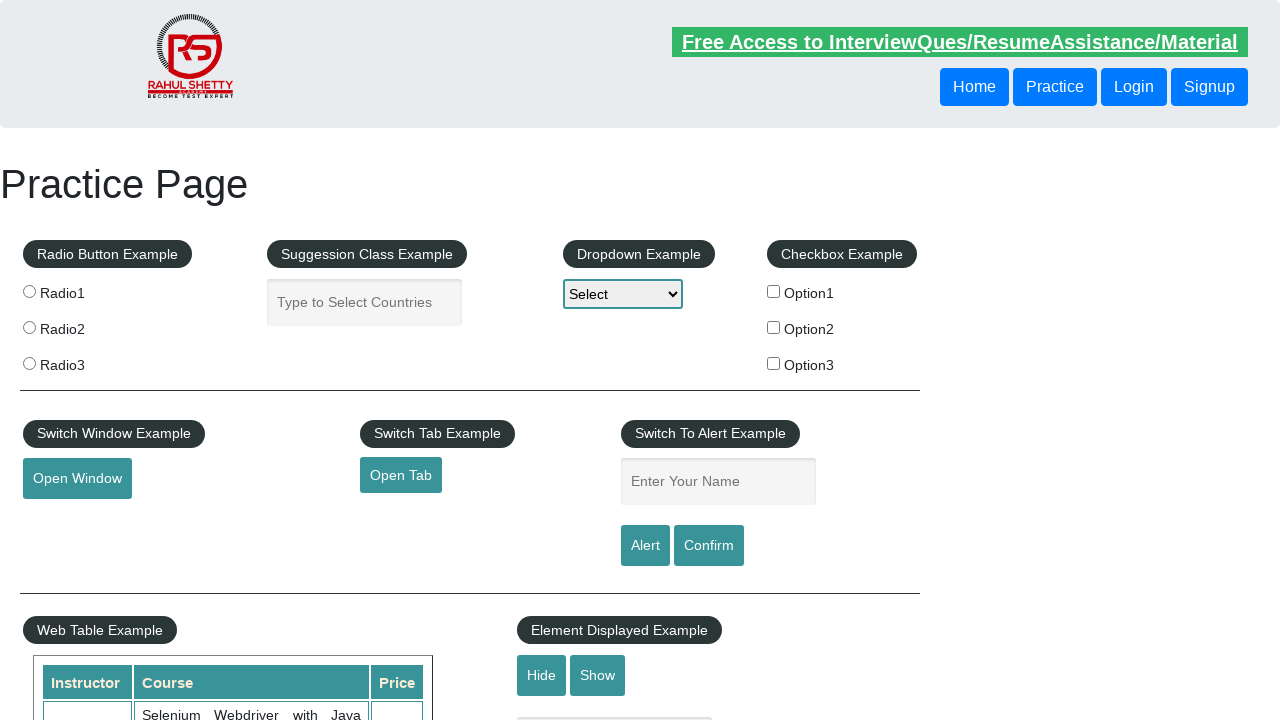

Opened footer link 1 in new tab using Ctrl+Click at (68, 520) on div#gf-BIG >> table tbody tr td:nth-child(1) ul >> a >> nth=1
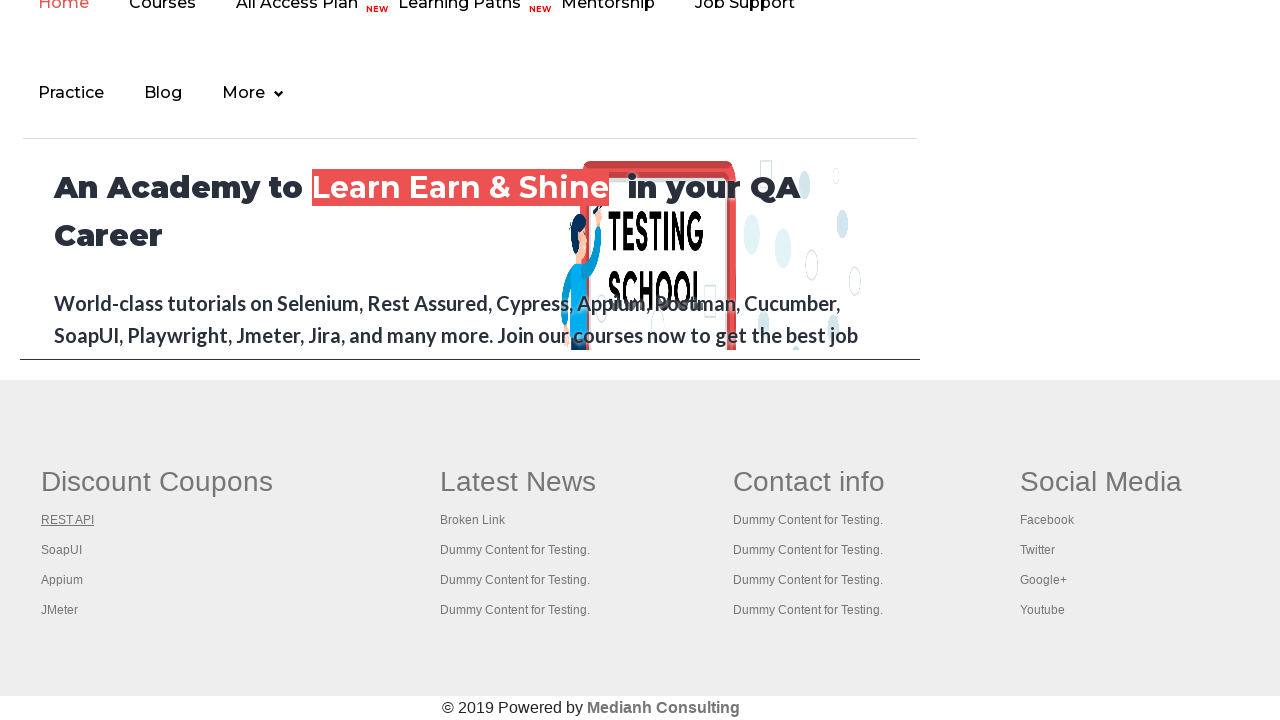

Waited 2 seconds before opening next link
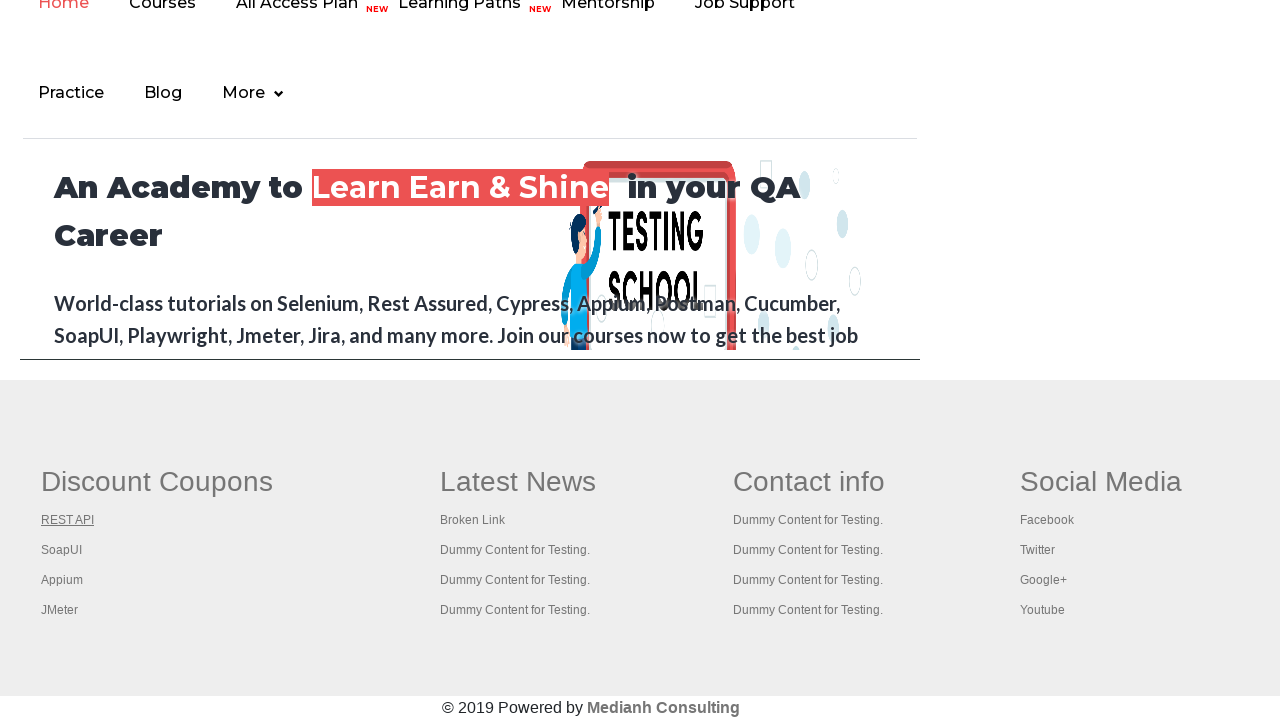

Selected footer link 2 for opening
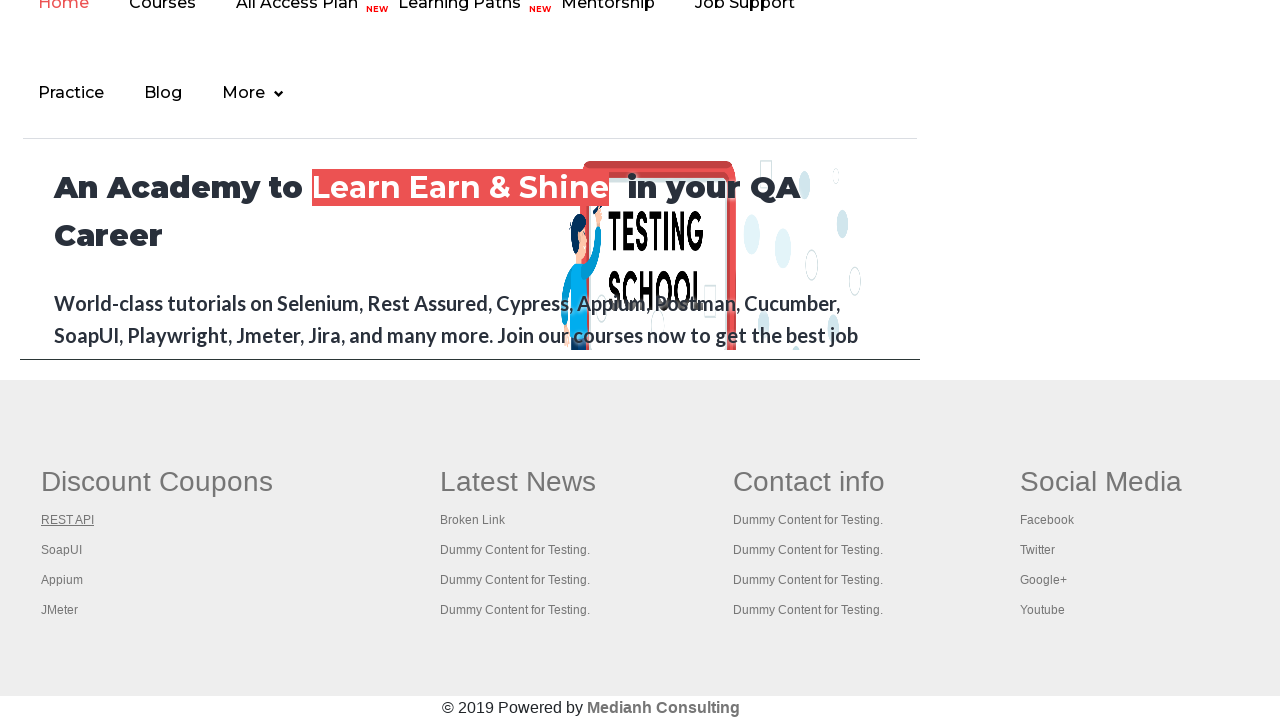

Opened footer link 2 in new tab using Ctrl+Click at (62, 550) on div#gf-BIG >> table tbody tr td:nth-child(1) ul >> a >> nth=2
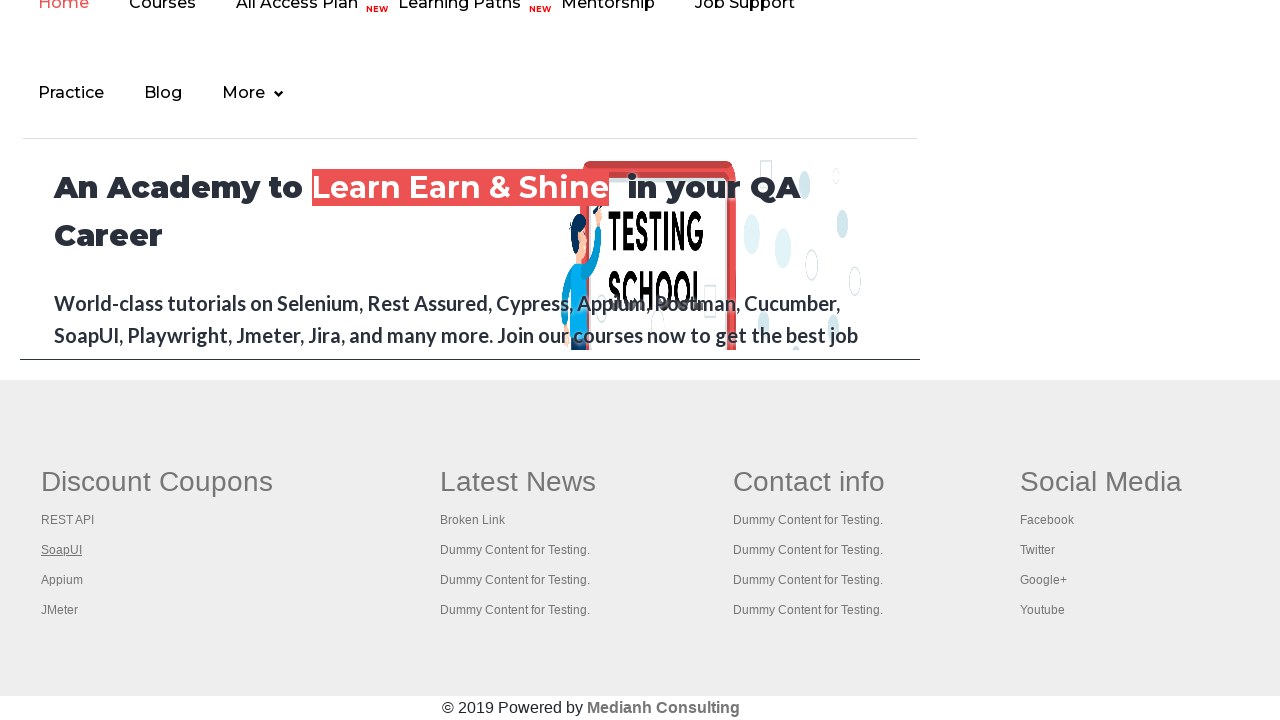

Waited 2 seconds before opening next link
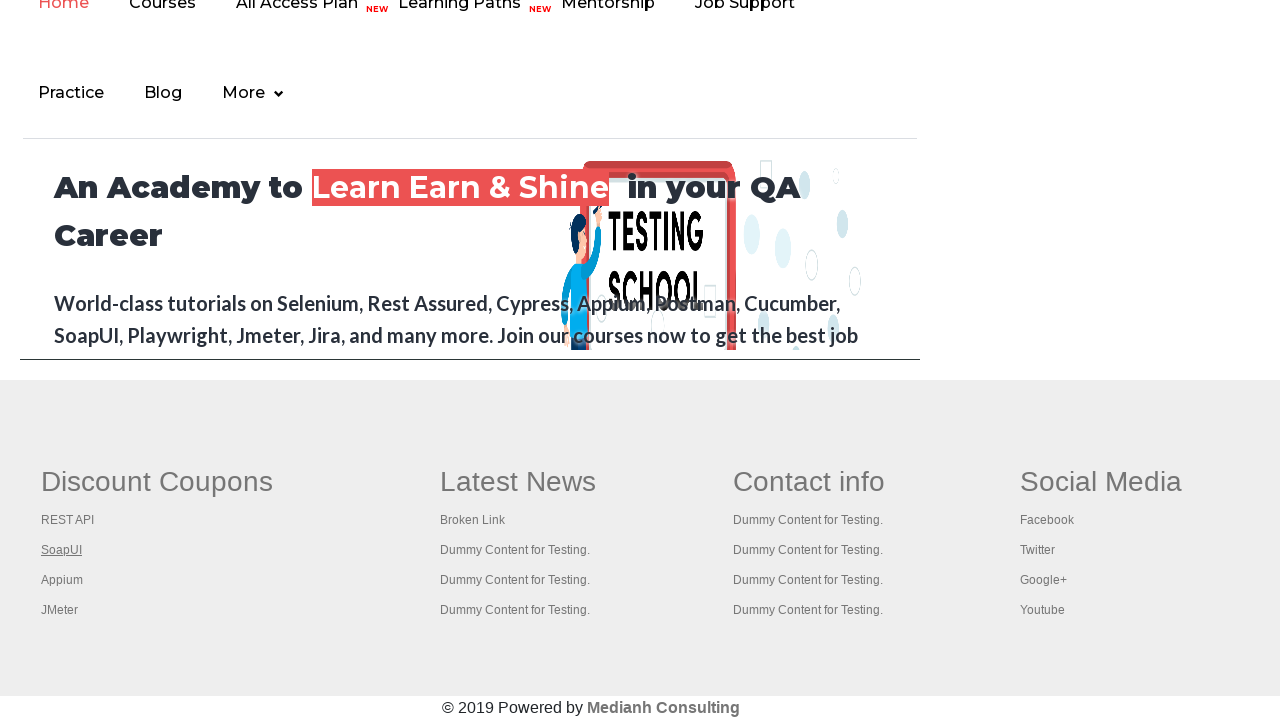

Selected footer link 3 for opening
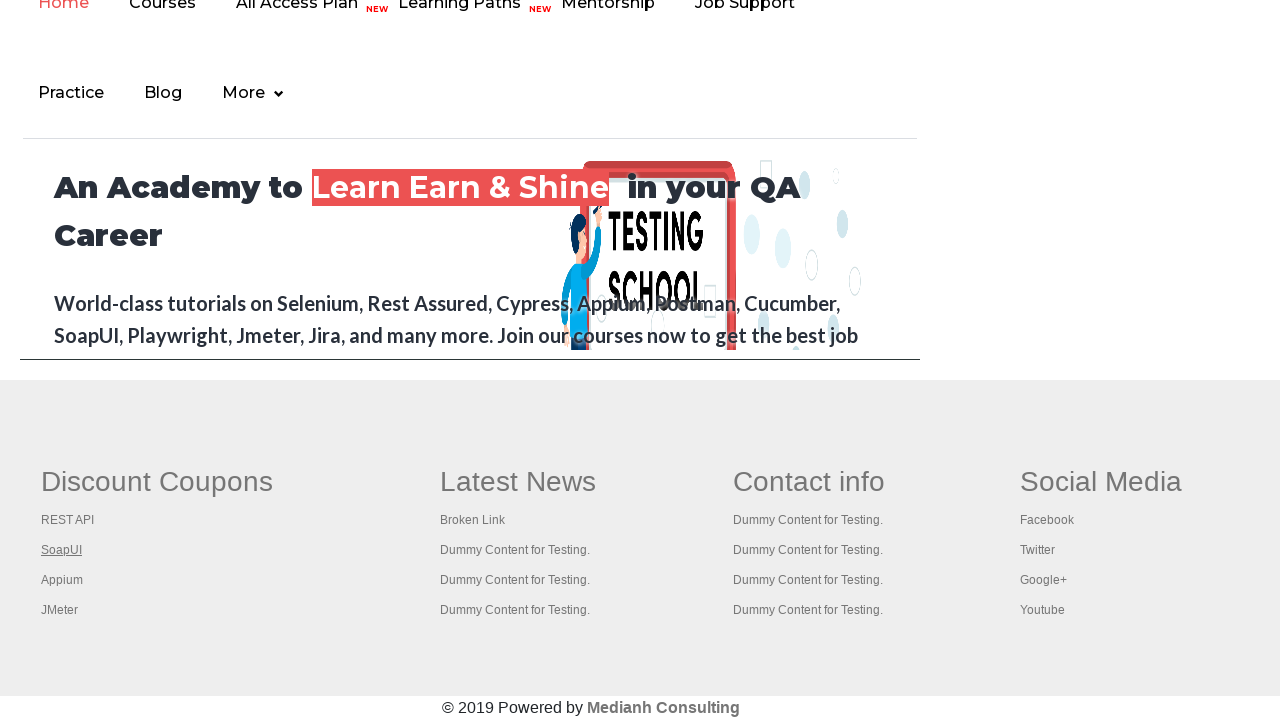

Opened footer link 3 in new tab using Ctrl+Click at (62, 580) on div#gf-BIG >> table tbody tr td:nth-child(1) ul >> a >> nth=3
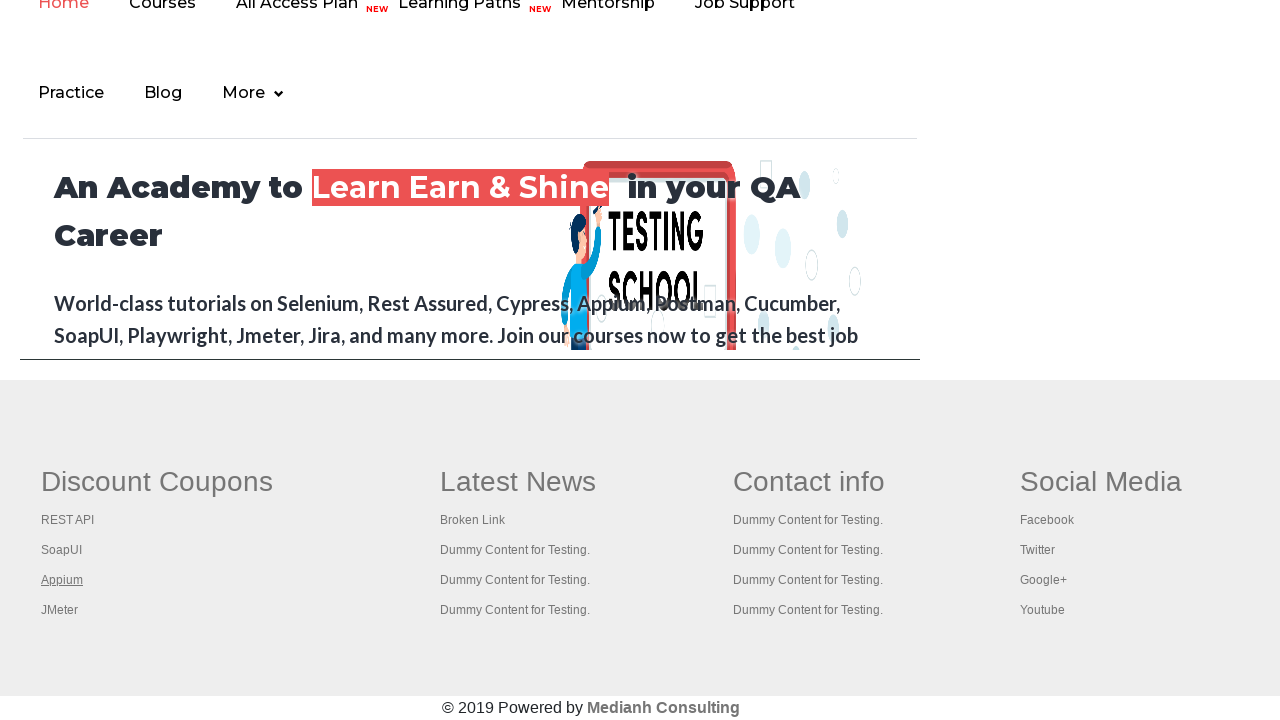

Waited 2 seconds before opening next link
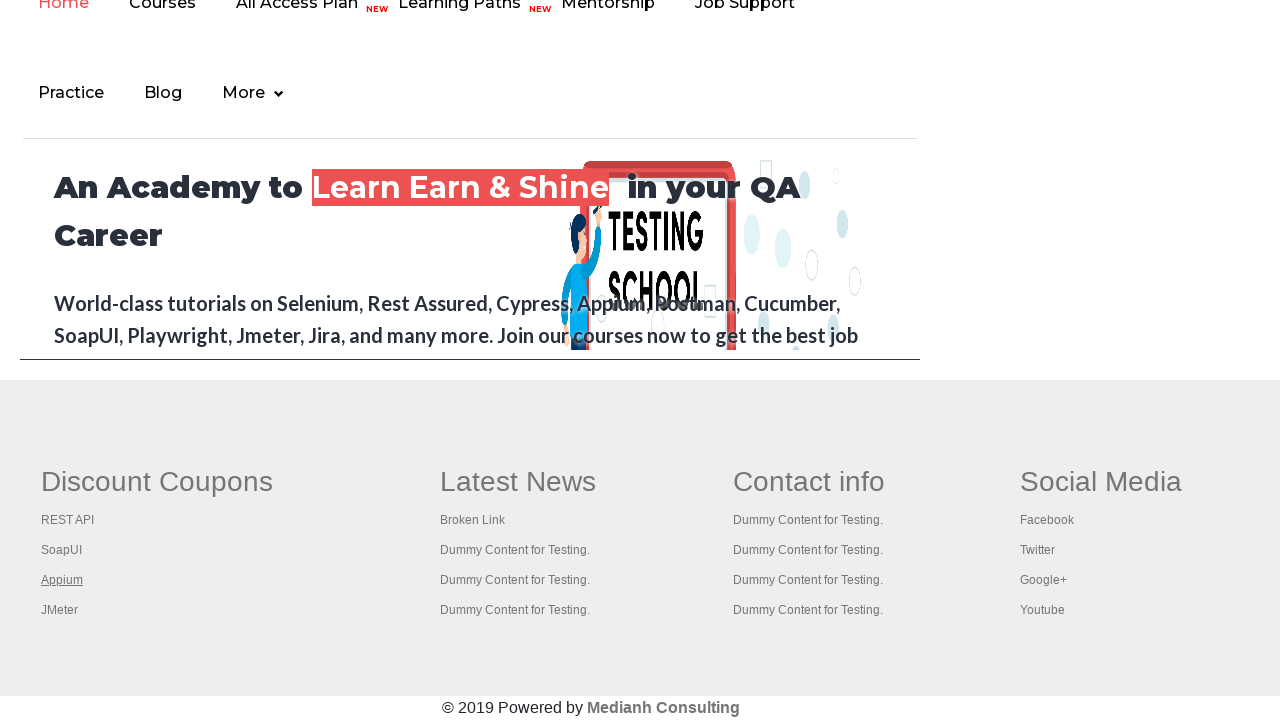

Selected footer link 4 for opening
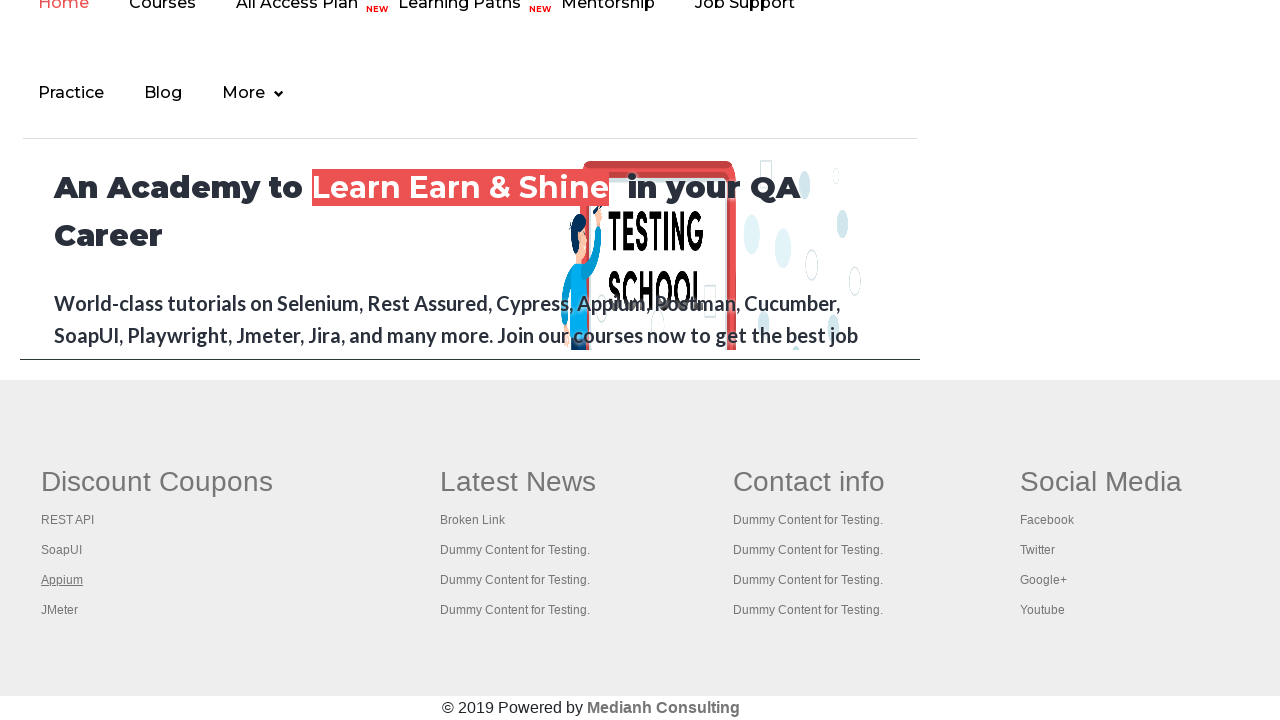

Opened footer link 4 in new tab using Ctrl+Click at (60, 610) on div#gf-BIG >> table tbody tr td:nth-child(1) ul >> a >> nth=4
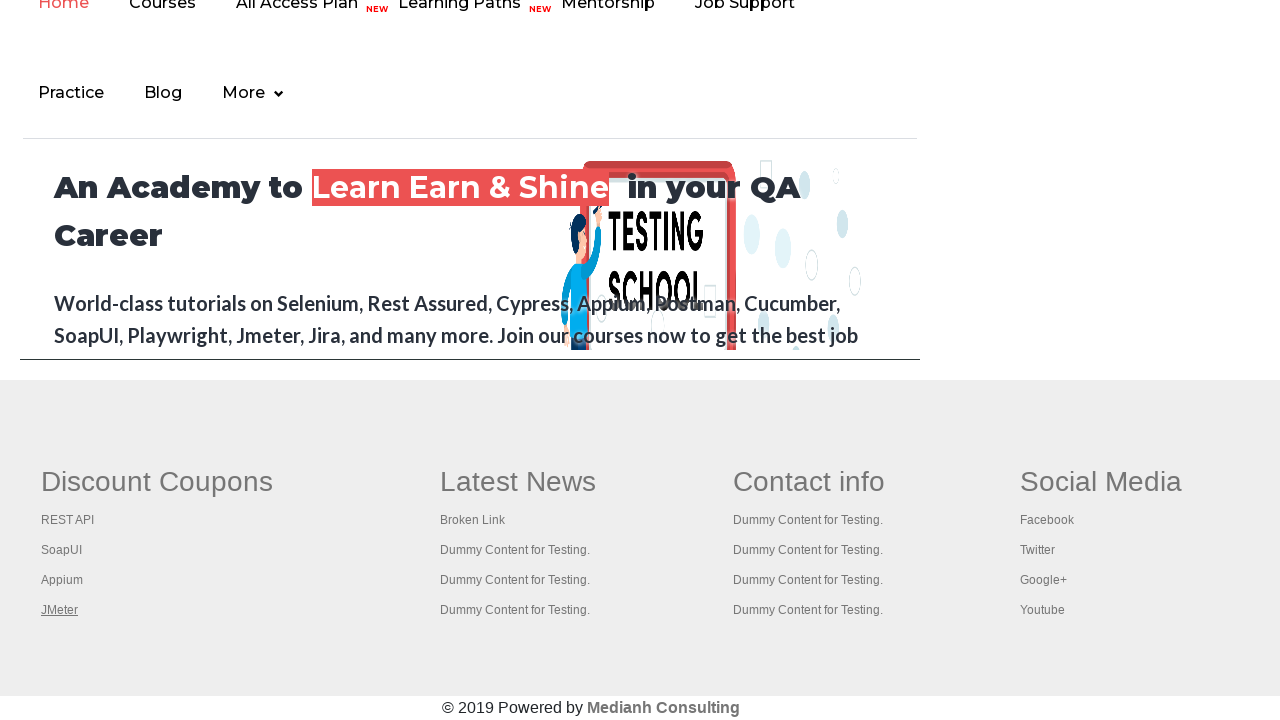

Waited 2 seconds before opening next link
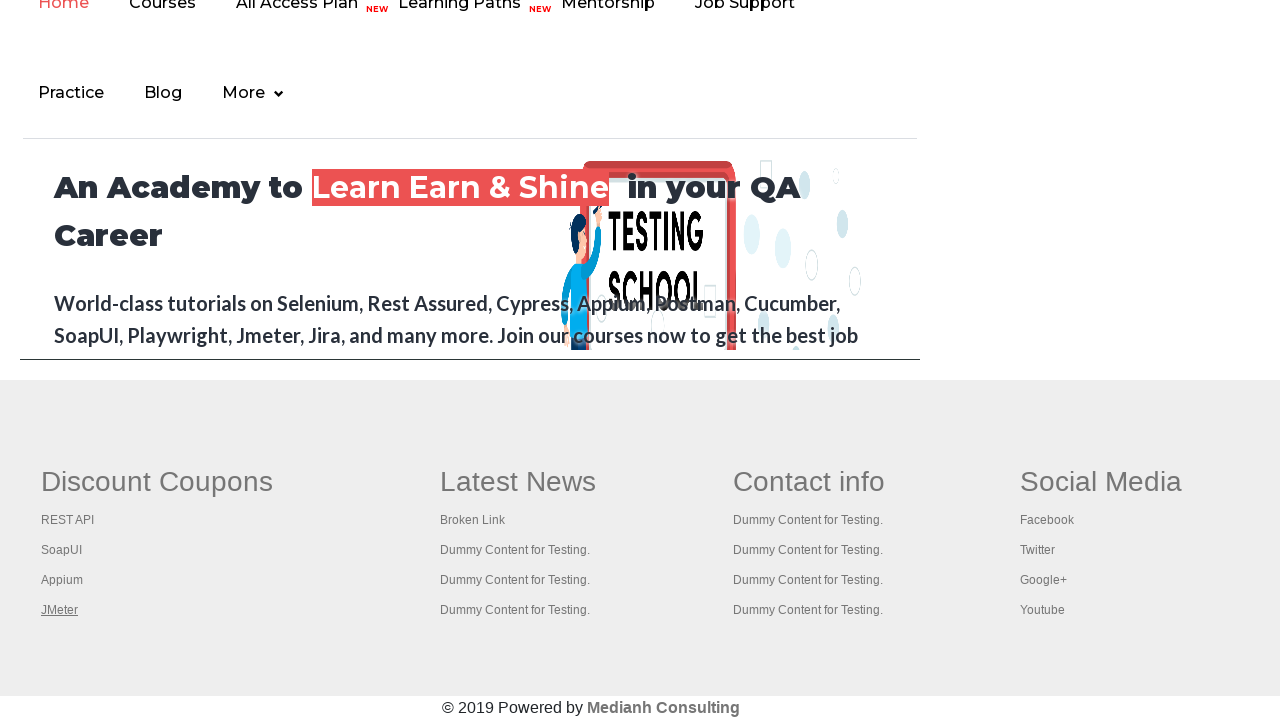

Retrieved all open tabs: 5 tabs found
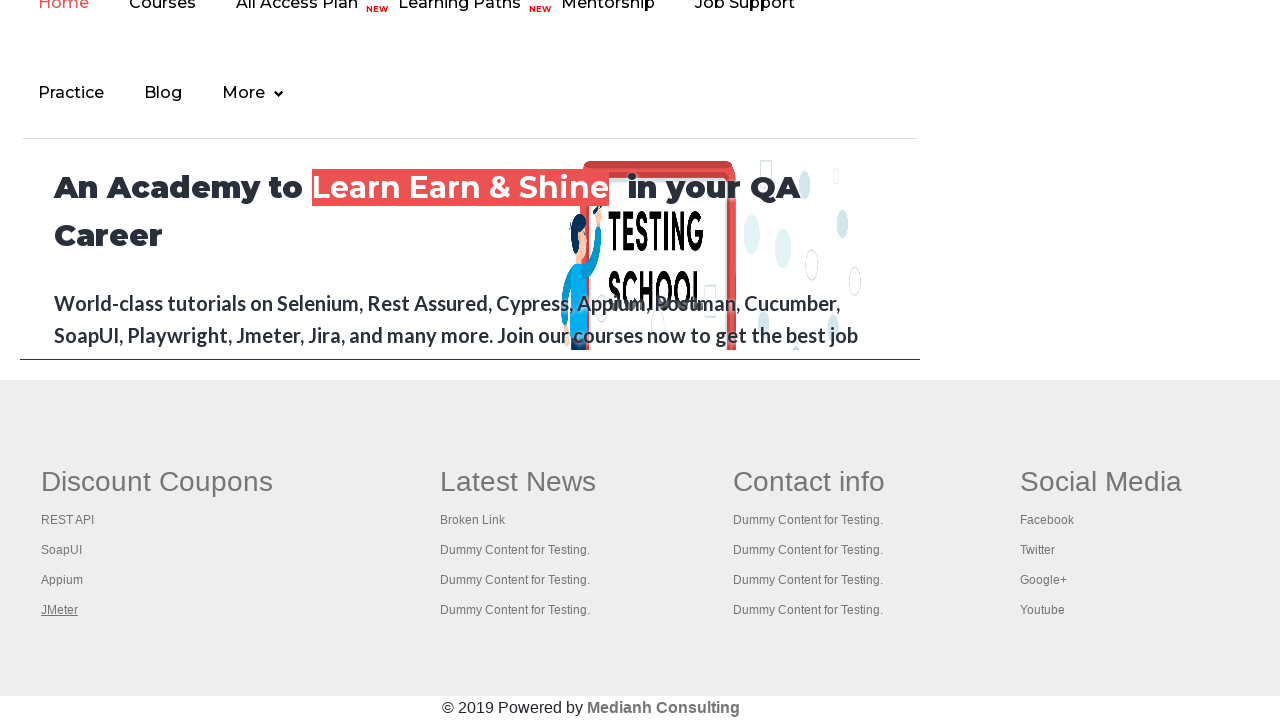

Switched to tab with title: Practice Page
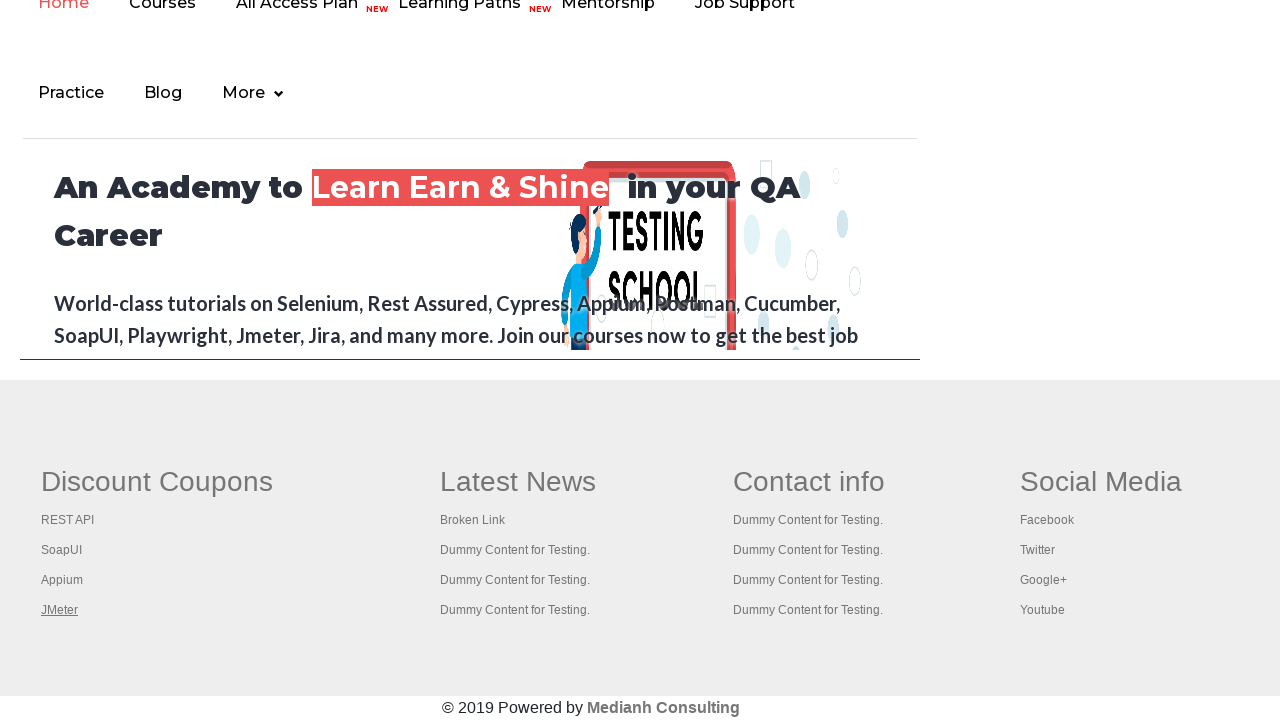

Switched to tab with title: REST API Tutorial
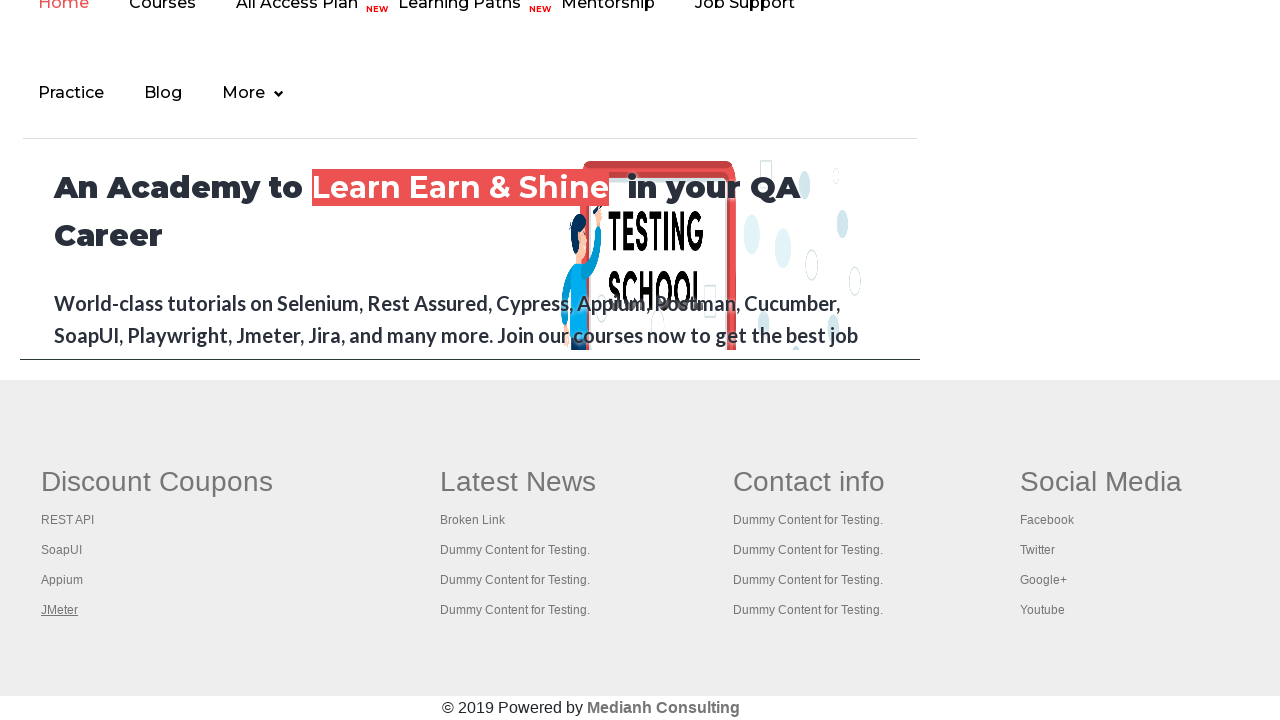

Switched to tab with title: The World’s Most Popular API Testing Tool | SoapUI
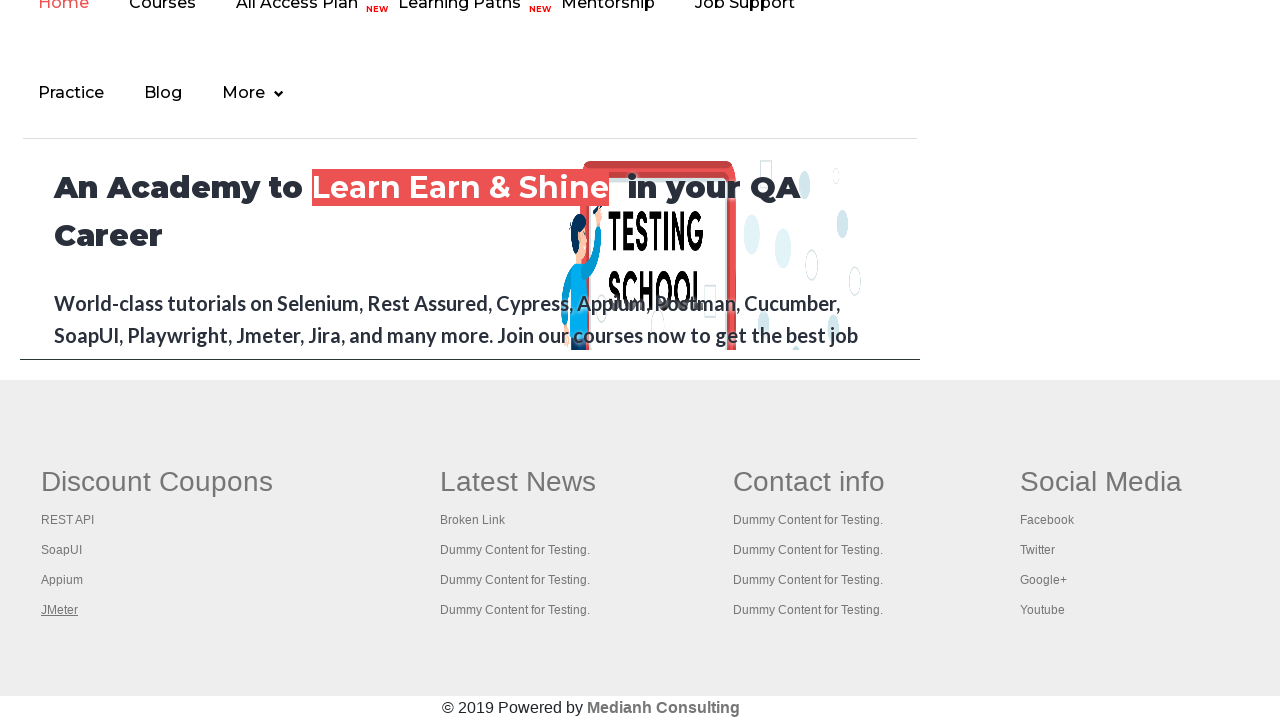

Switched to tab with title: Appium tutorial for Mobile Apps testing | RahulShetty Academy | Rahul
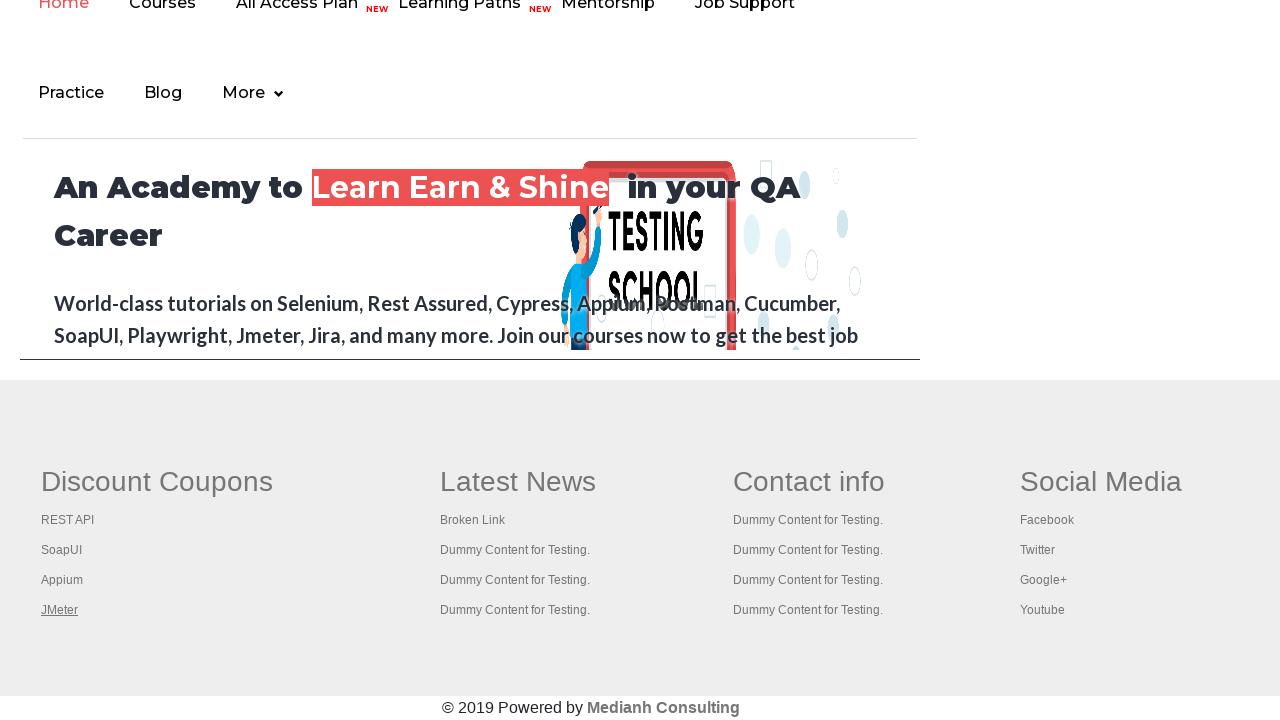

Switched to tab with title: Apache JMeter - Apache JMeter™
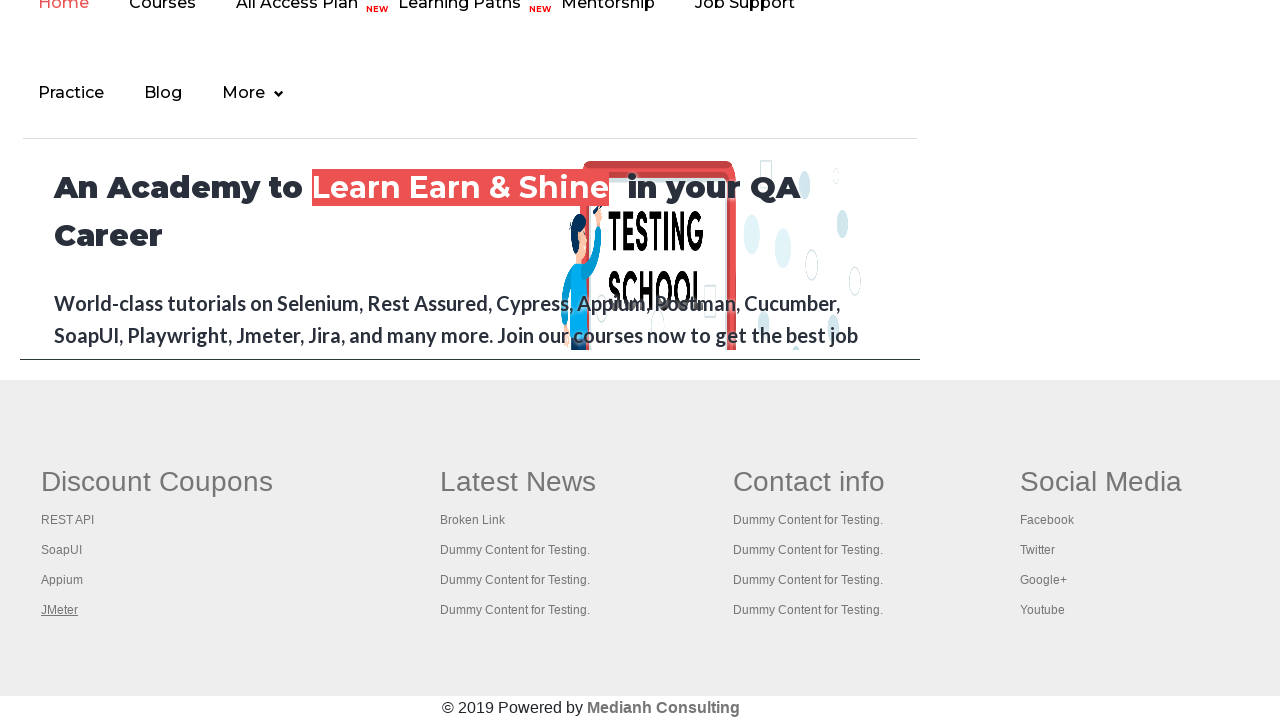

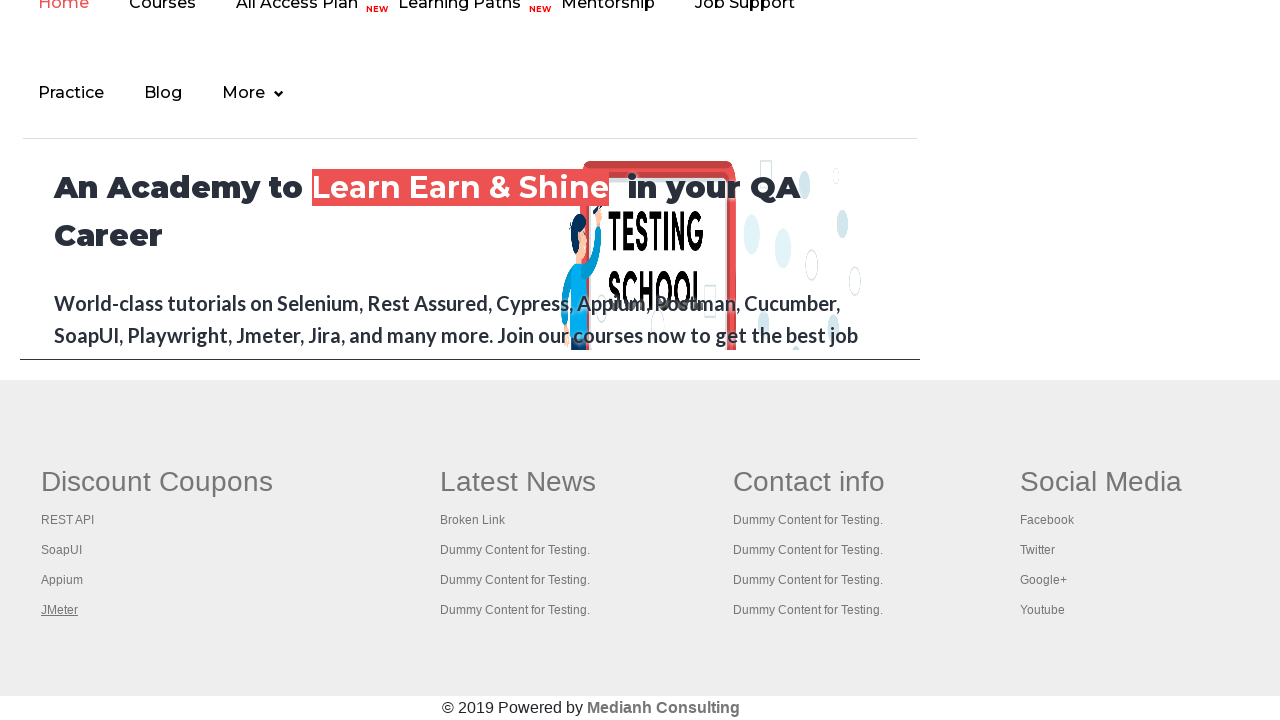